Verifies that after enabling textbox, clicking Disable button disables it and shows success message

Starting URL: https://the-internet.herokuapp.com/dynamic_controls

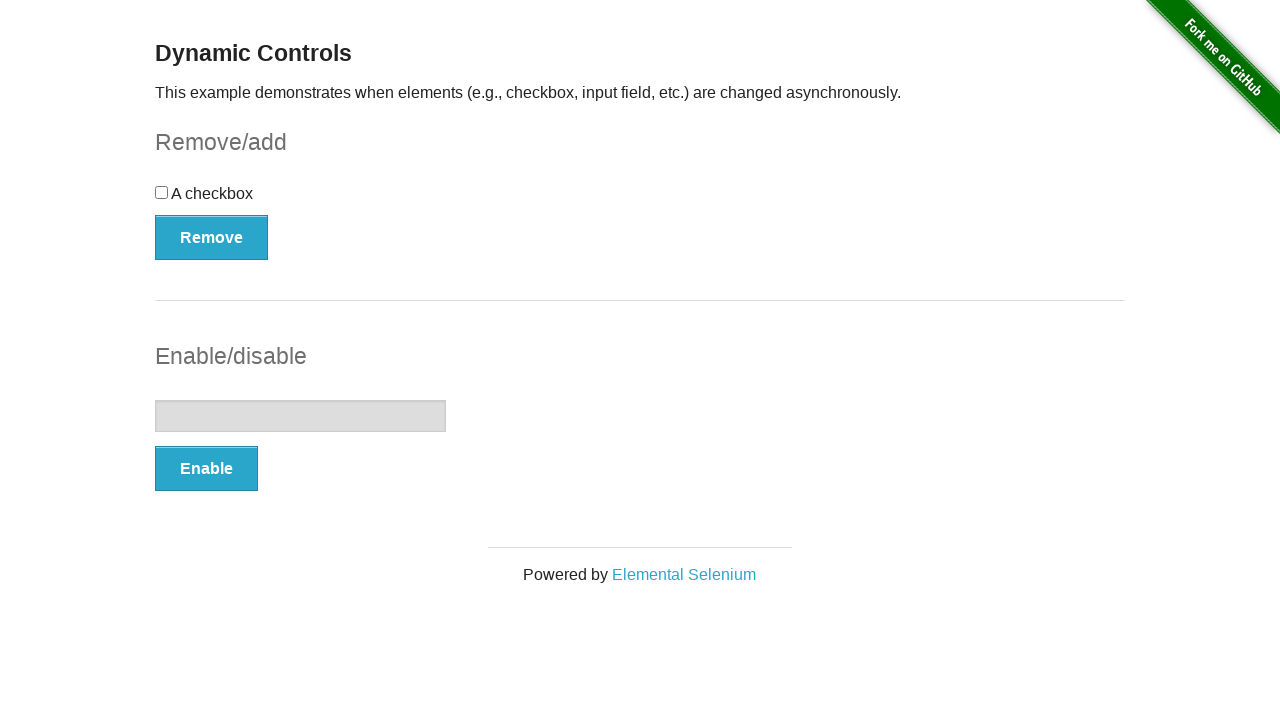

Clicked Enable button to enable textbox at (206, 469) on xpath=//button[text()='Enable']
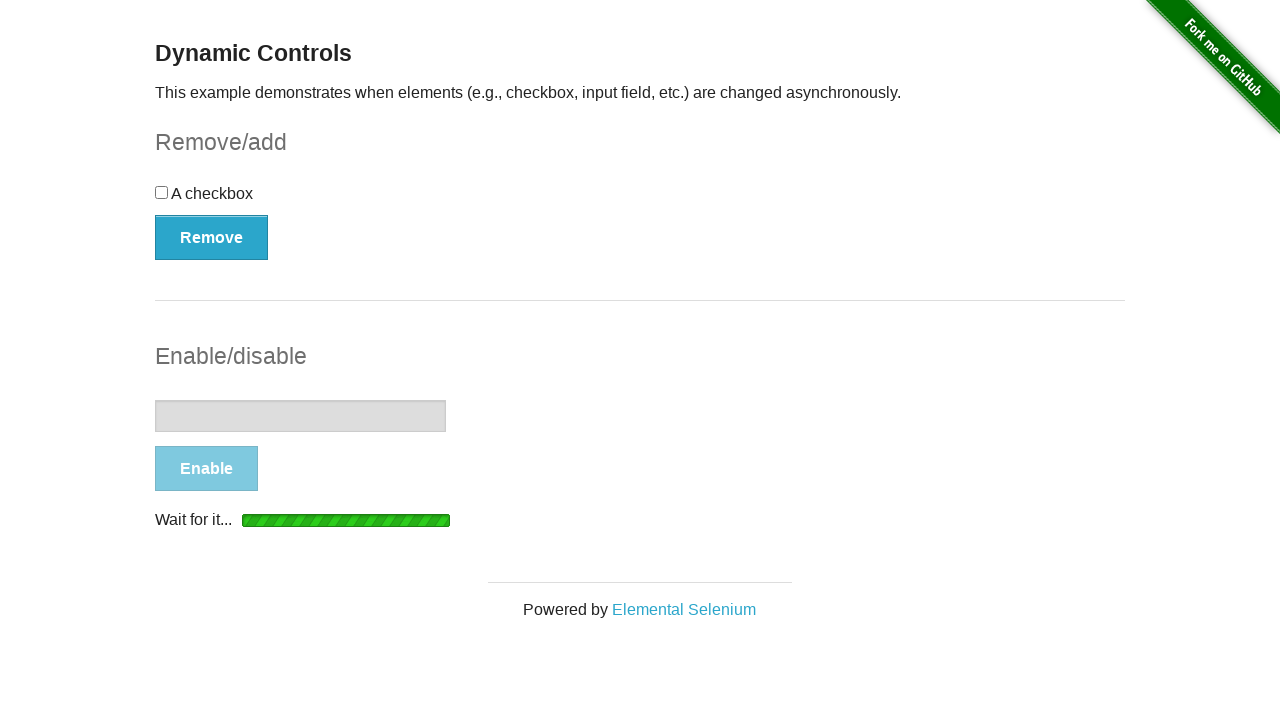

Waited for success message showing textbox is enabled
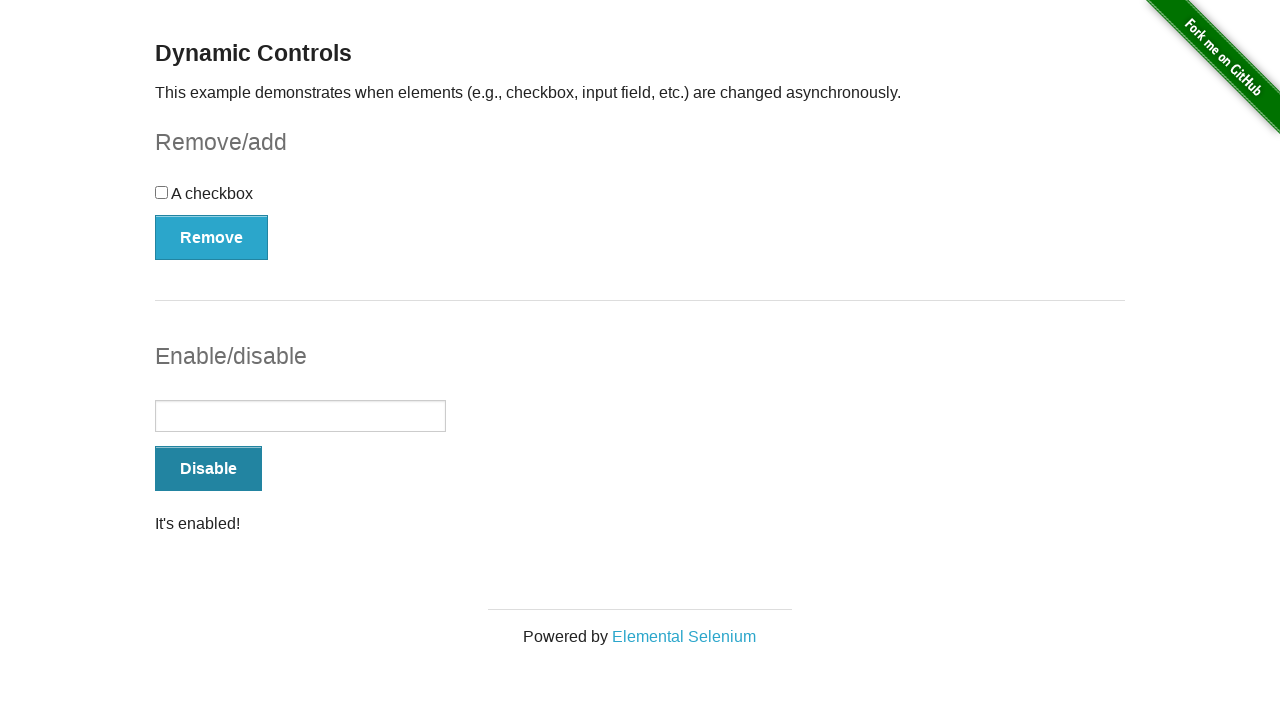

Clicked Disable button to disable textbox at (208, 469) on xpath=//button[text()='Disable']
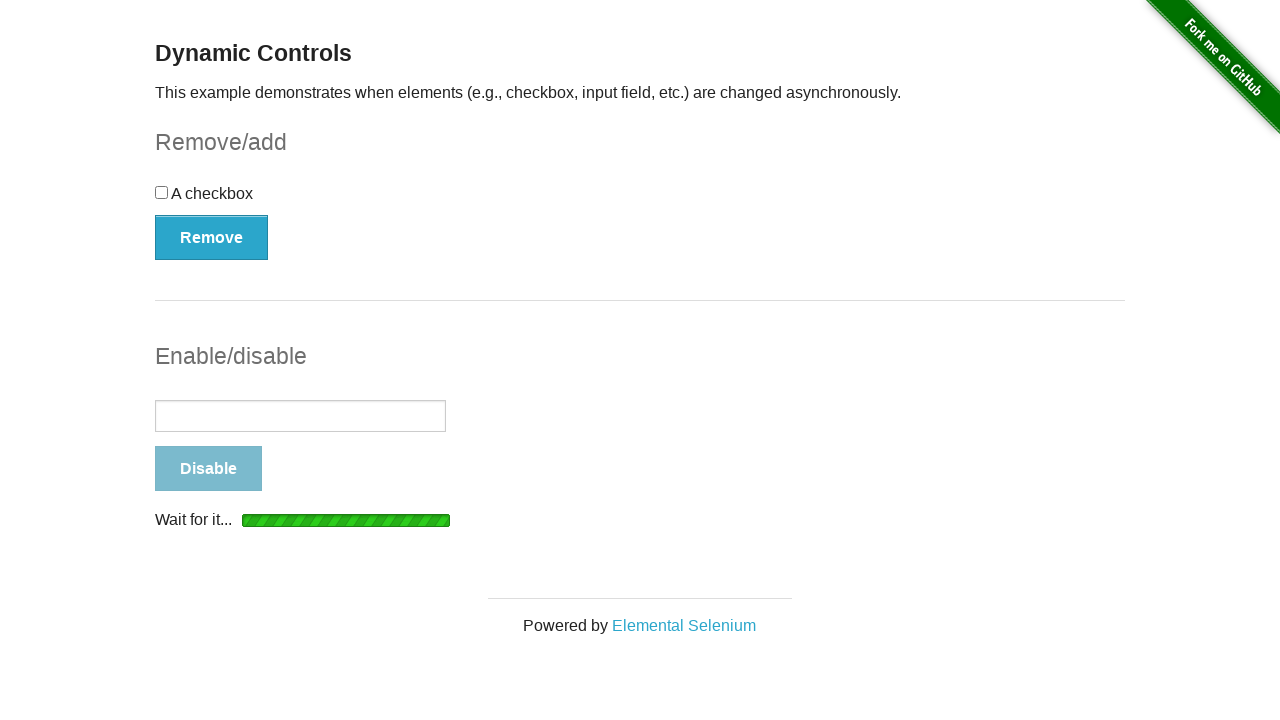

Waited for success message showing textbox is disabled
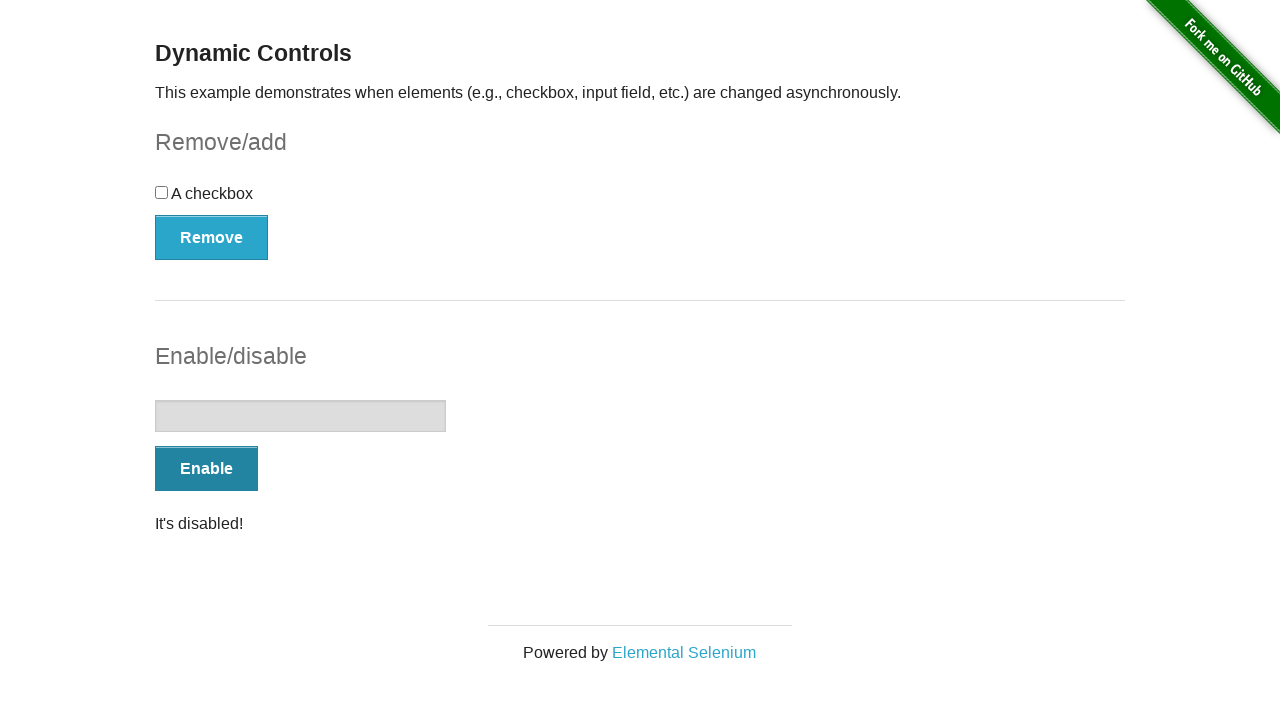

Verified success message text is "It's disabled!"
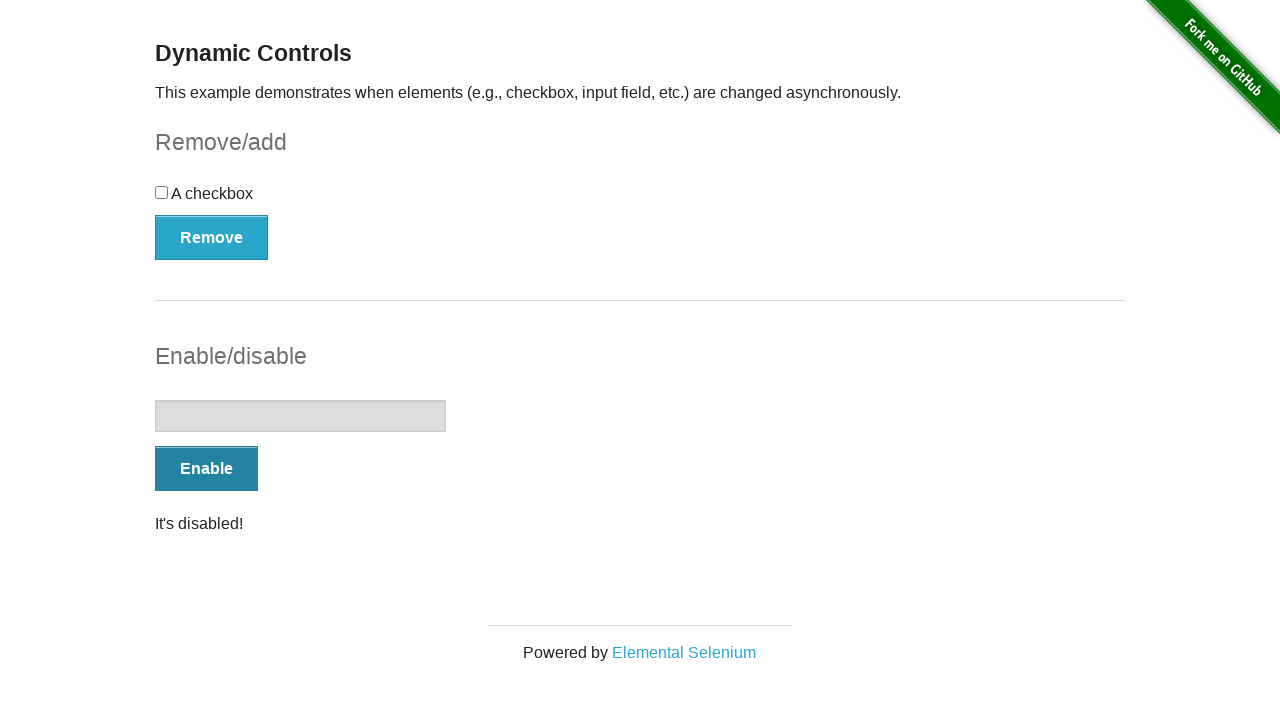

Verified textbox is disabled
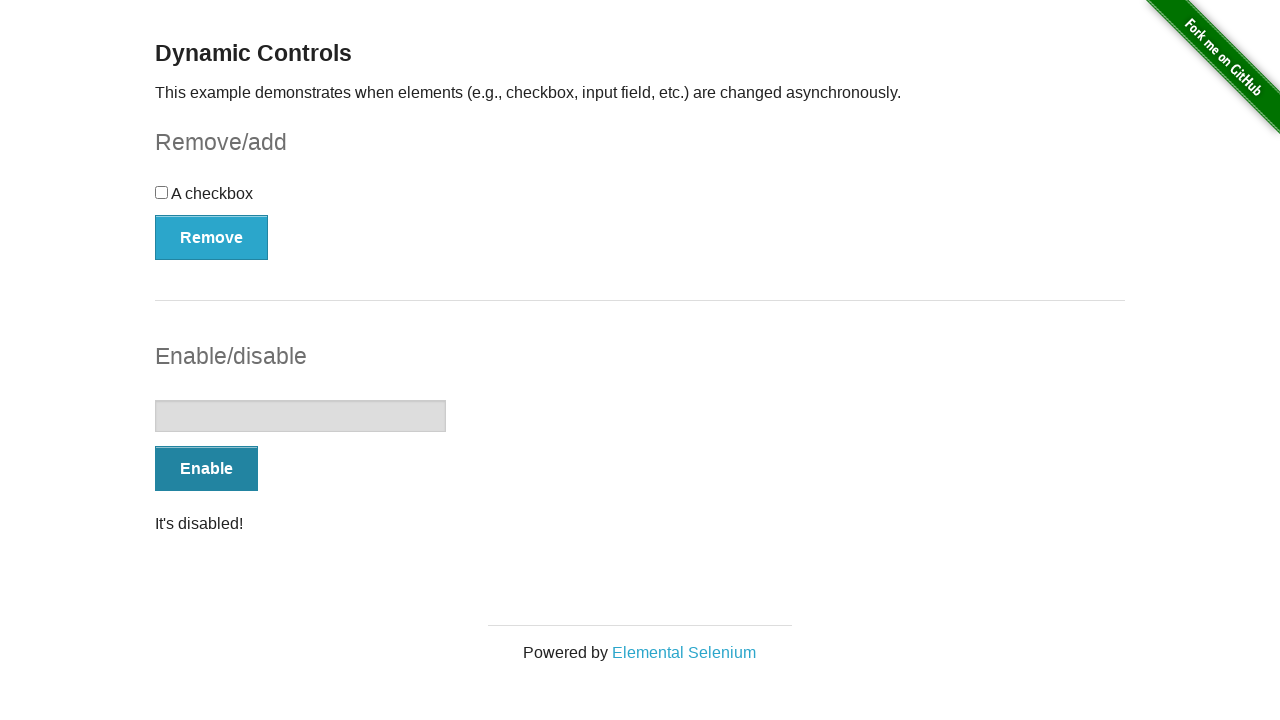

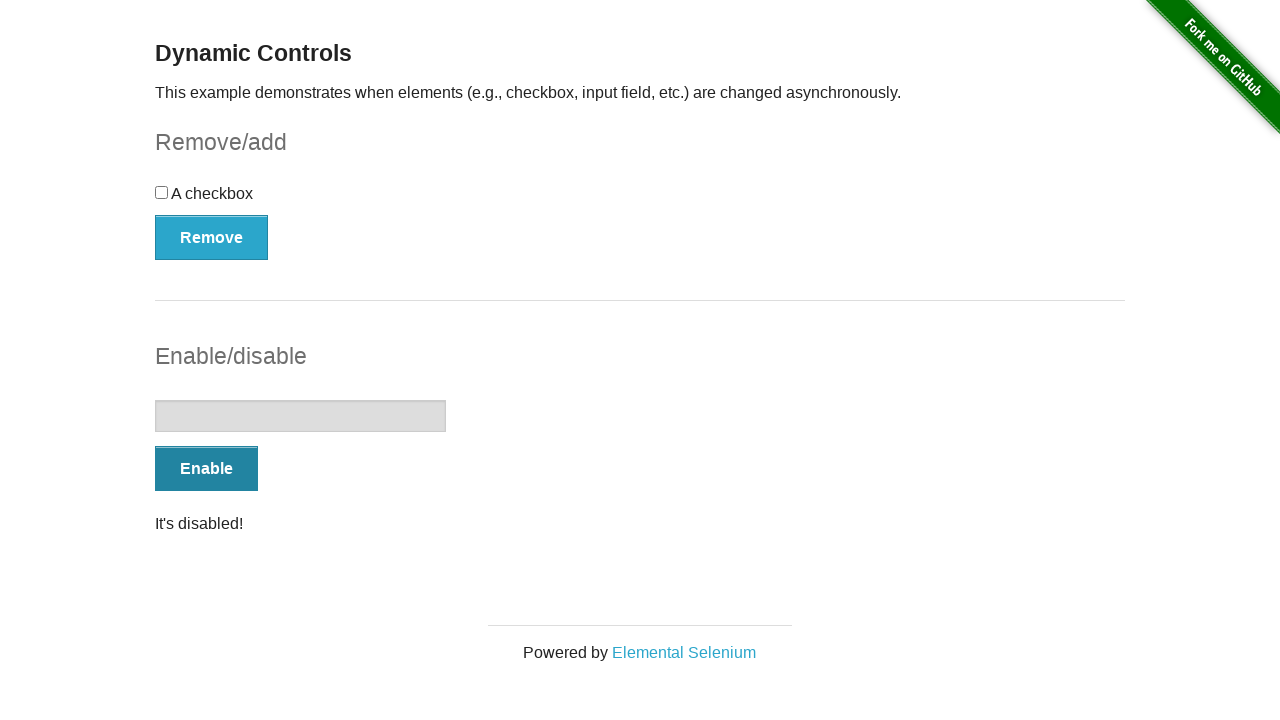